Tests the JPL Space image gallery by clicking the full image button to view the featured Mars image

Starting URL: https://data-class-jpl-space.s3.amazonaws.com/JPL_Space/index.html

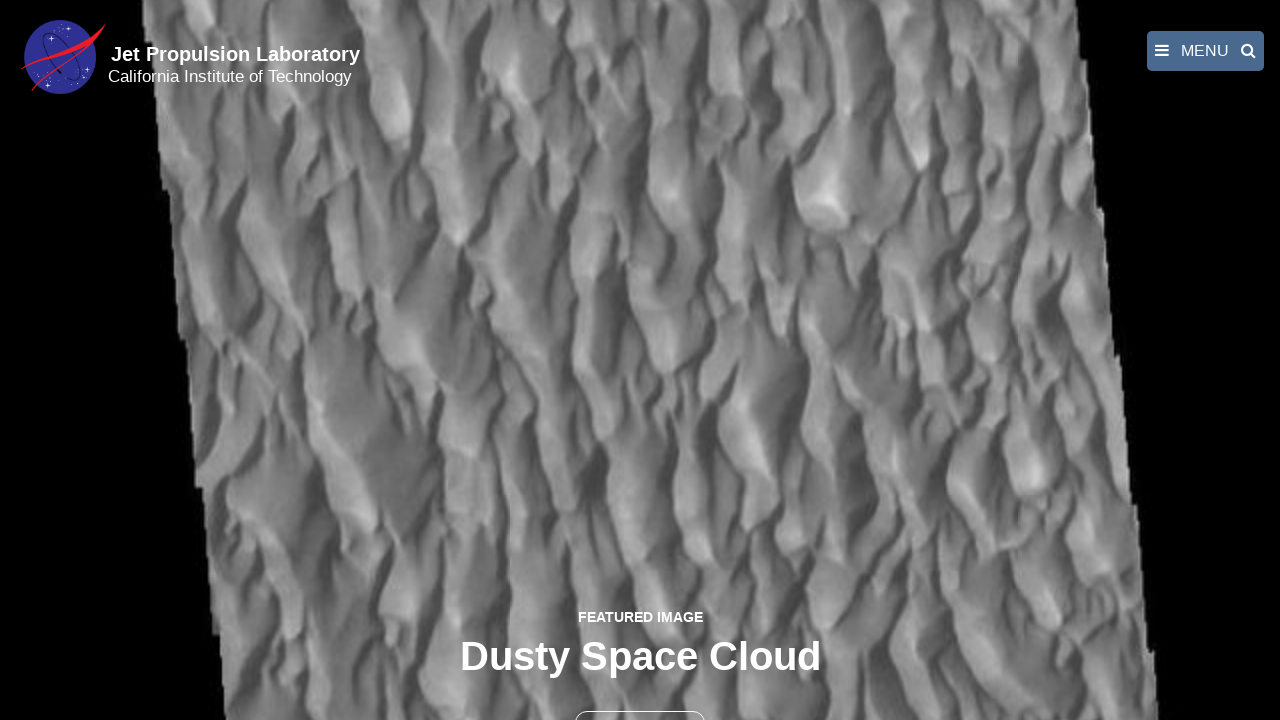

Clicked the full image button to view featured Mars image at (640, 699) on button >> nth=1
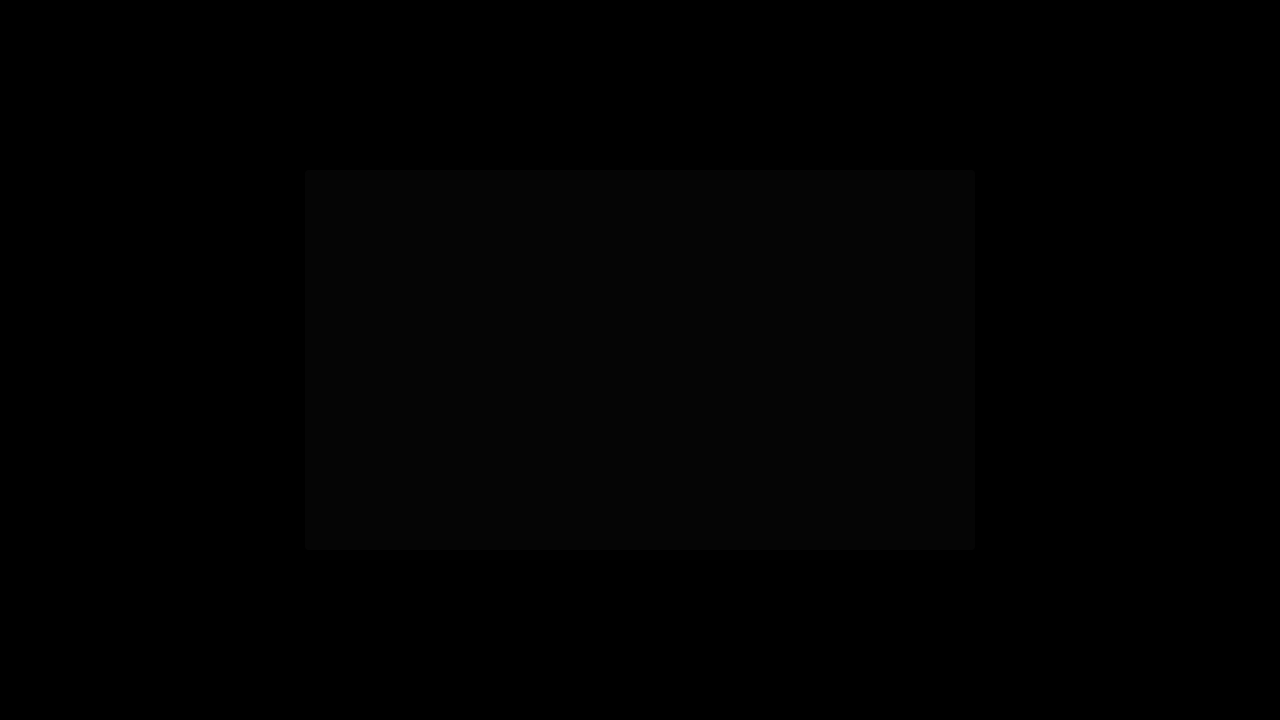

Fancybox image loaded successfully
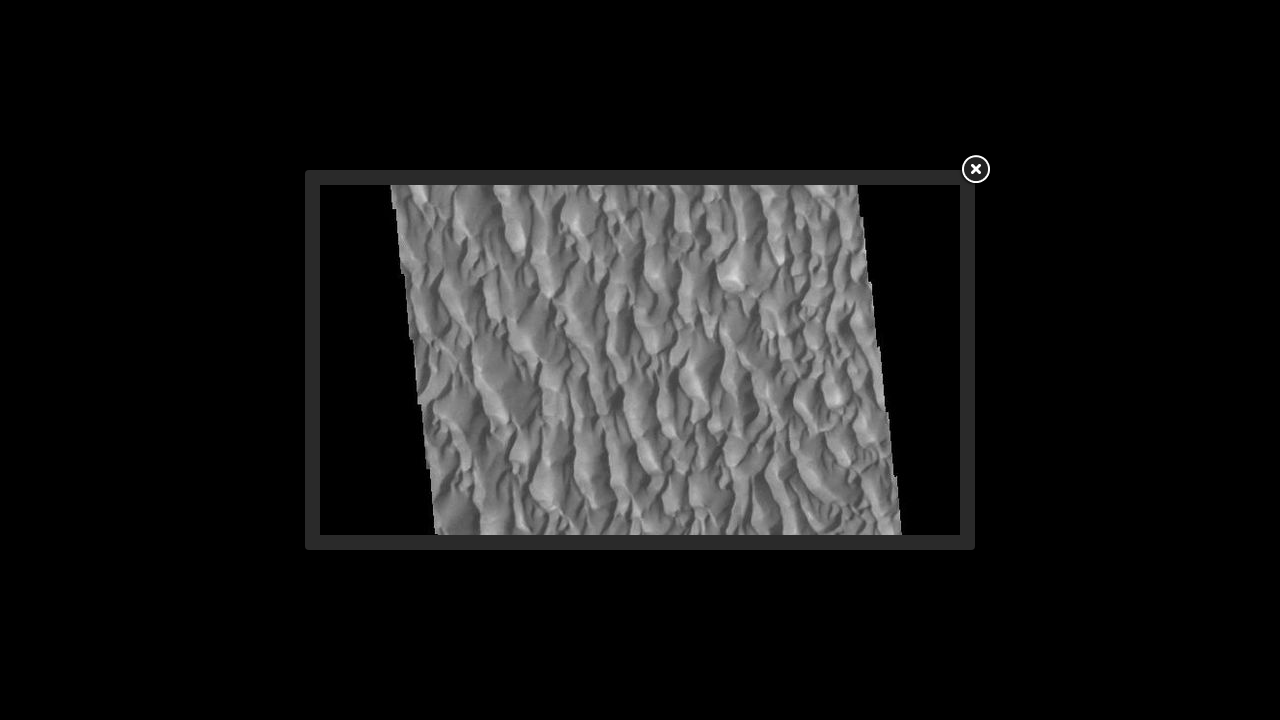

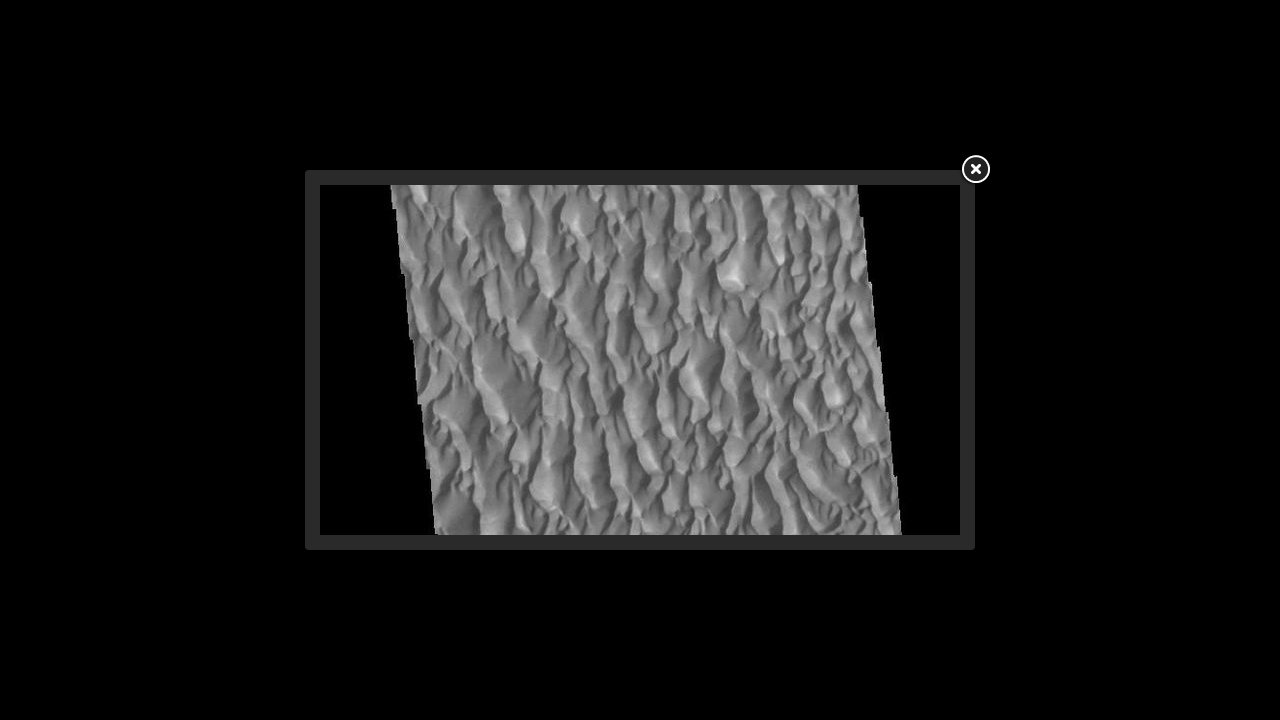